Tests JavaScript confirm dialog by clicking the second button and dismissing the confirmation

Starting URL: https://the-internet.herokuapp.com/javascript_alerts

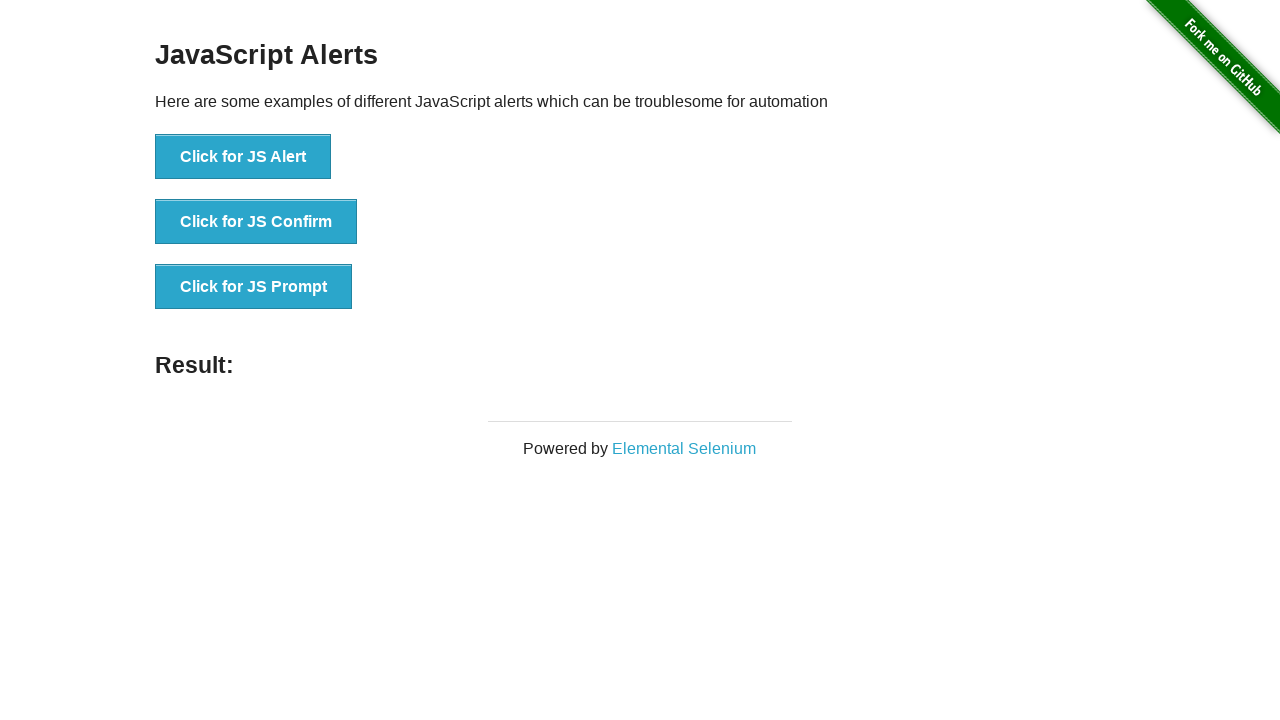

Clicked the jsConfirm button to trigger JavaScript confirm dialog at (256, 222) on button[onclick='jsConfirm()']
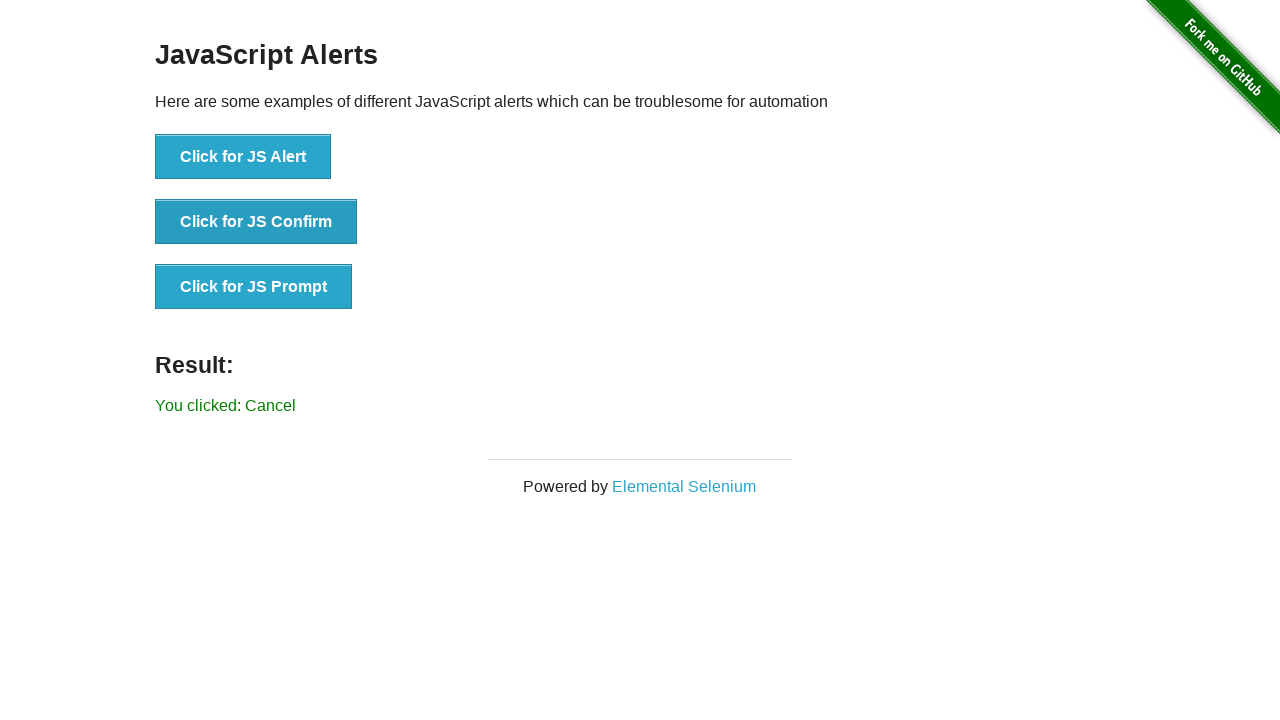

Set up dialog handler to dismiss the confirmation dialog
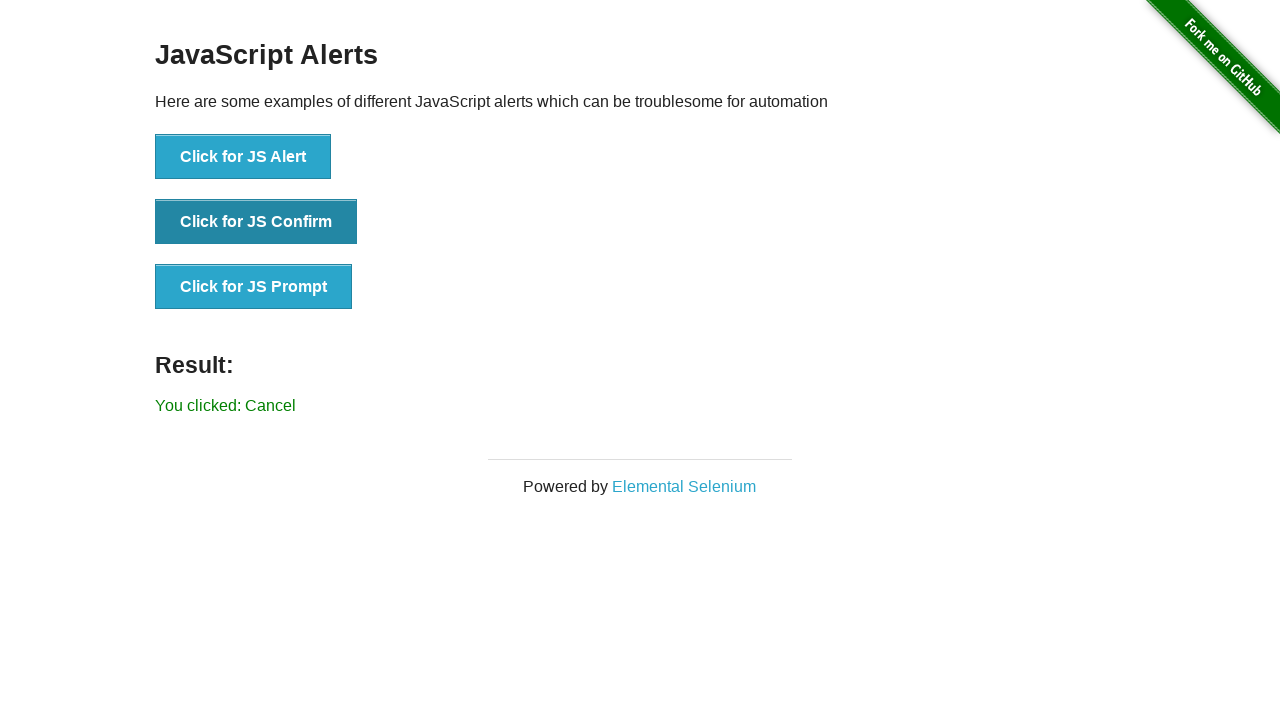

Waited for result element to appear after dismissing dialog
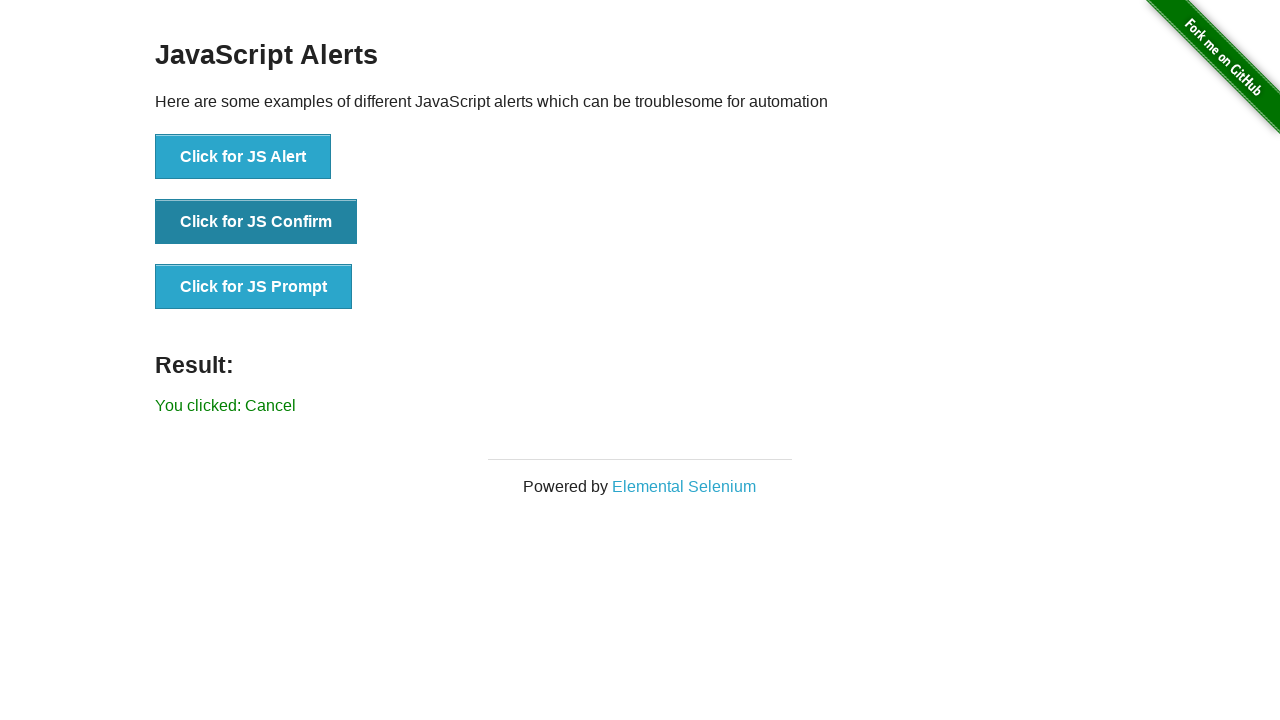

Verified that result text does not contain 'successfully' - confirming dialog was dismissed
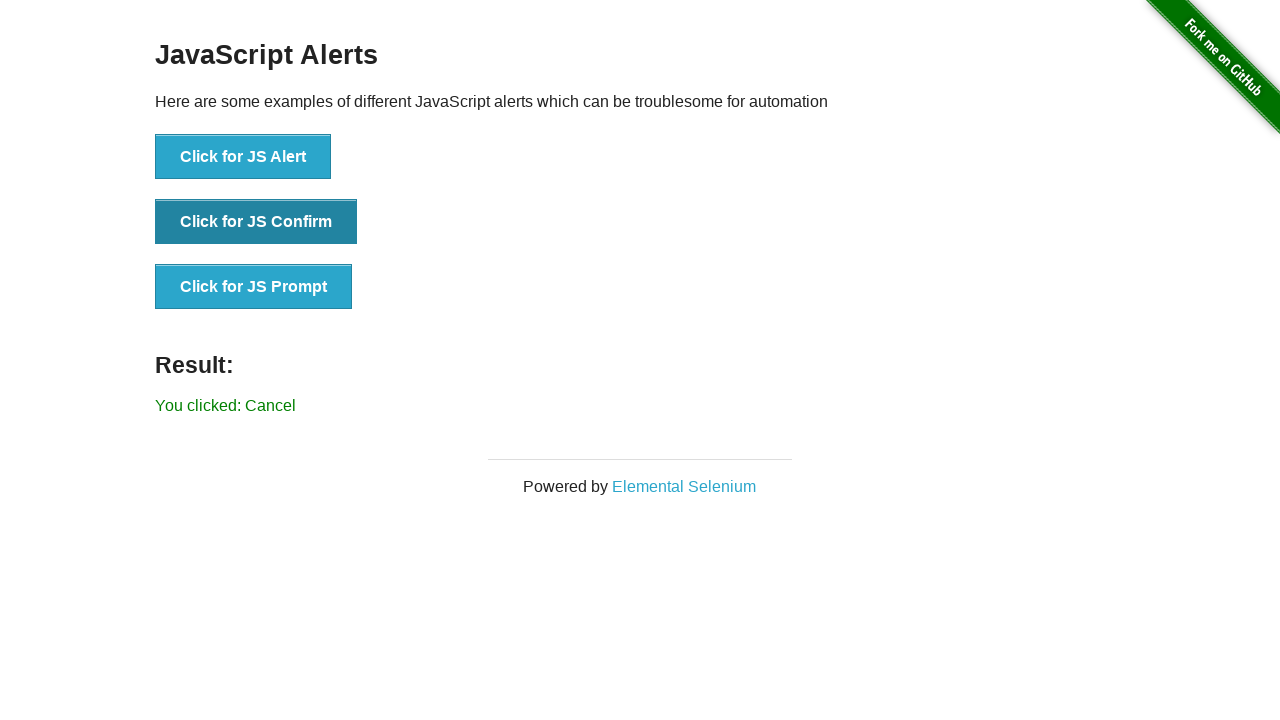

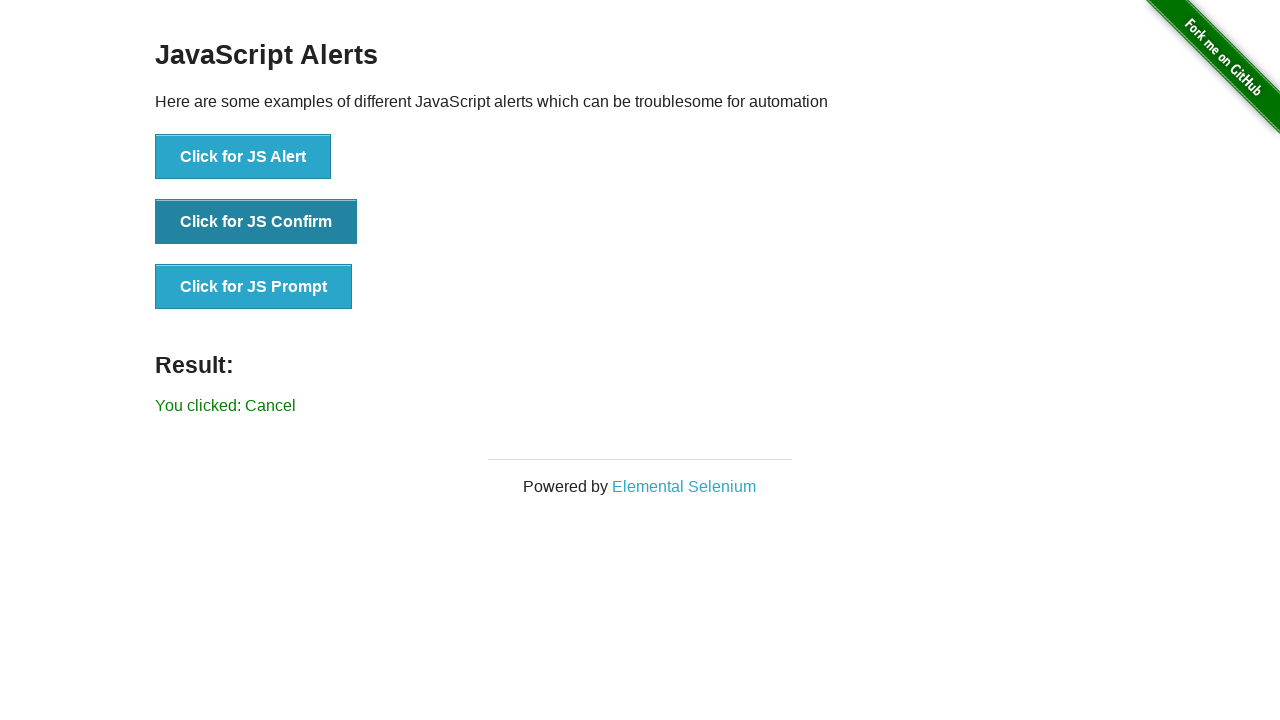